Tests that the browser back button works correctly with filter navigation

Starting URL: https://demo.playwright.dev/todomvc

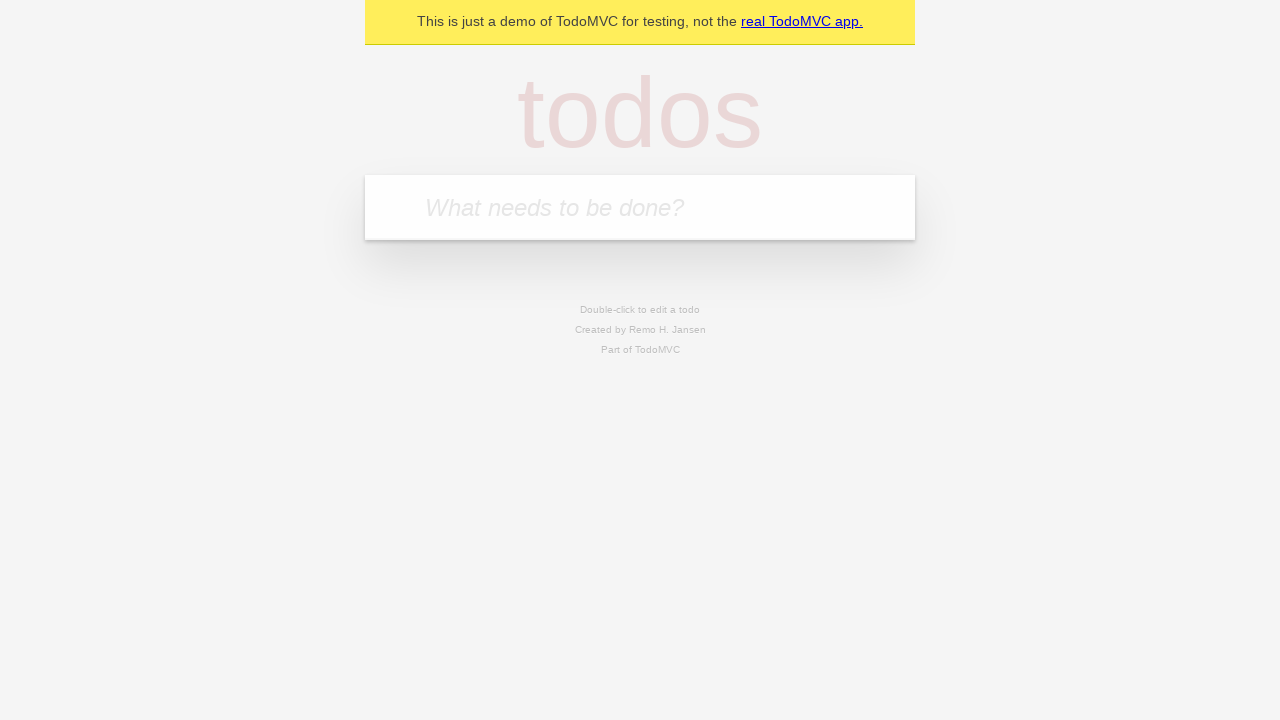

Filled todo input with 'buy some cheese' on internal:attr=[placeholder="What needs to be done?"i]
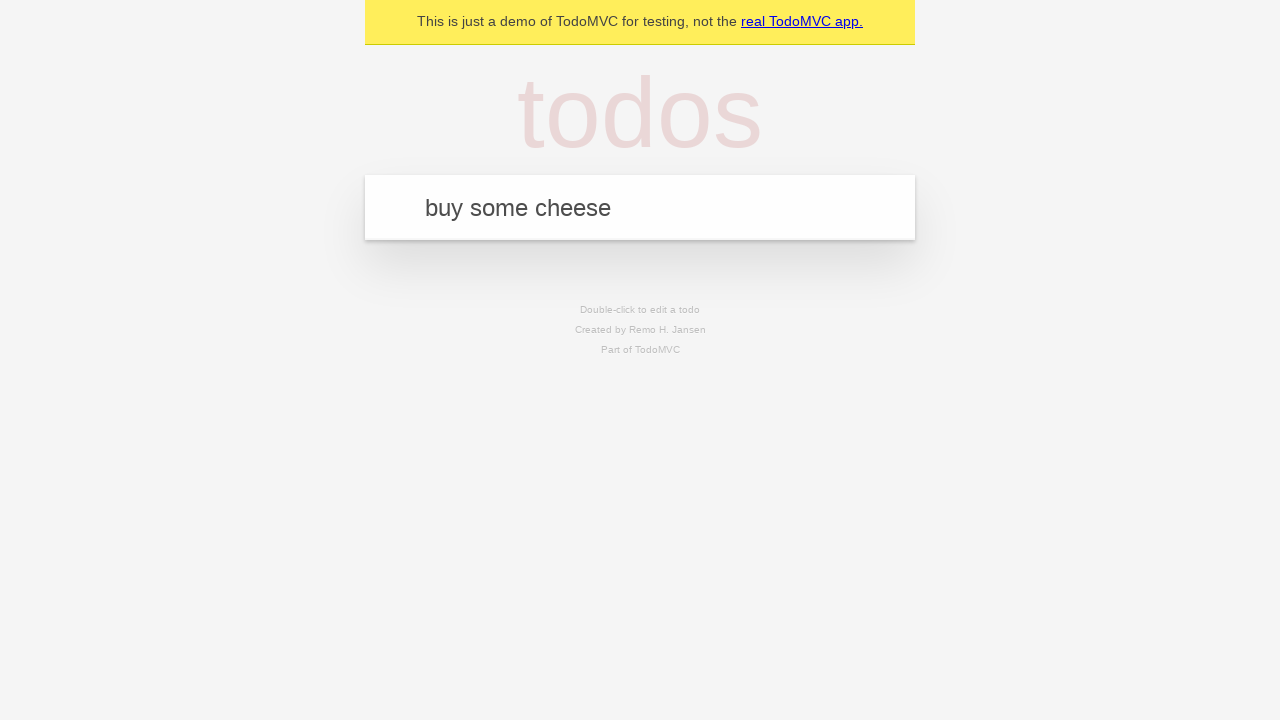

Pressed Enter to create first todo on internal:attr=[placeholder="What needs to be done?"i]
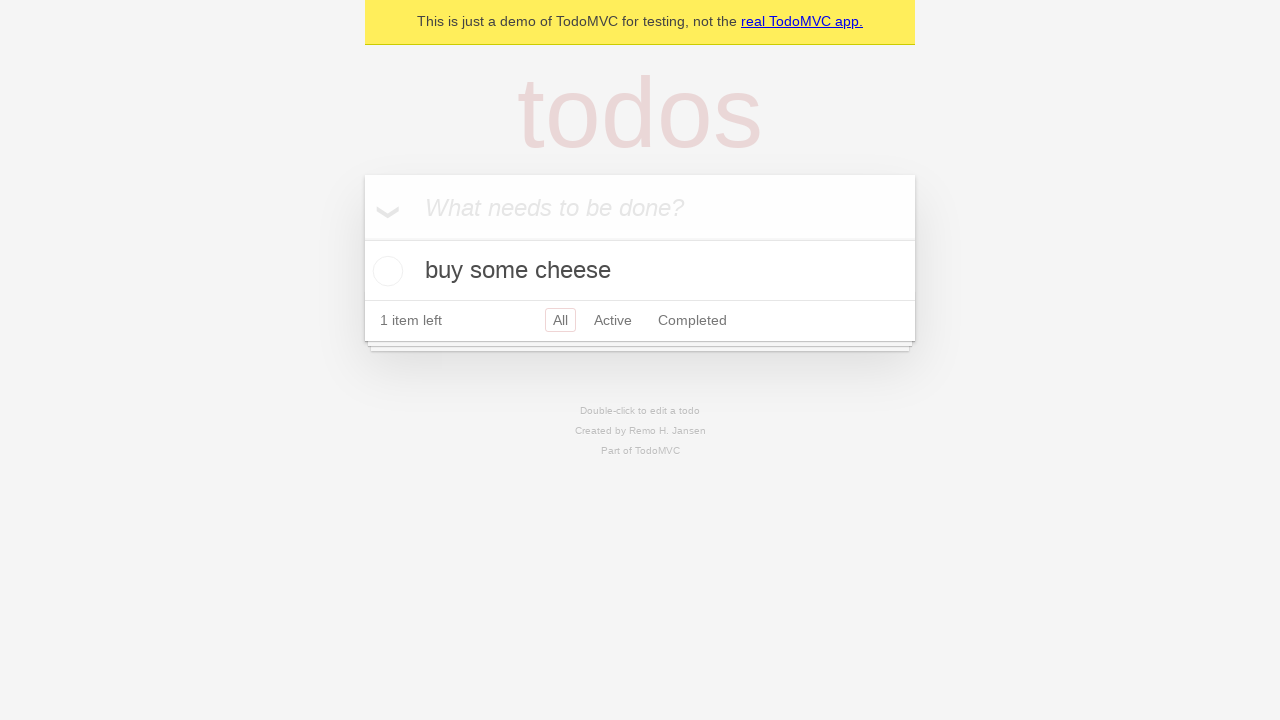

Filled todo input with 'feed the cat' on internal:attr=[placeholder="What needs to be done?"i]
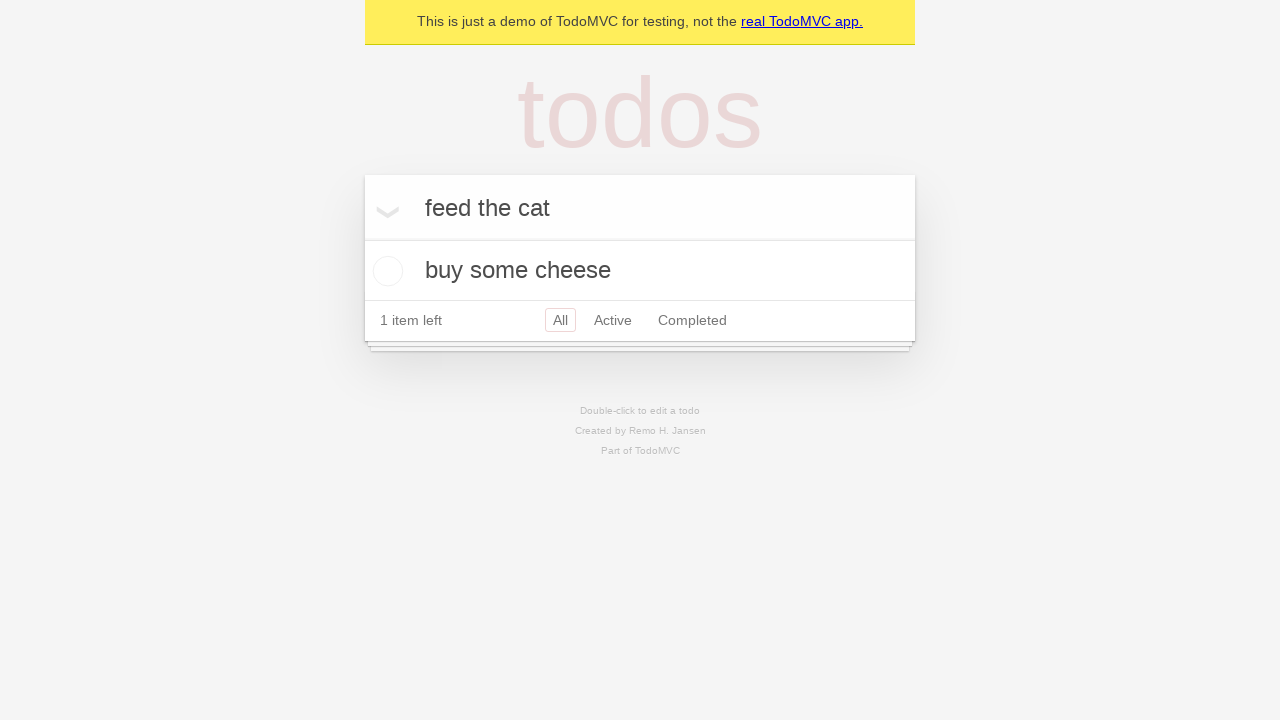

Pressed Enter to create second todo on internal:attr=[placeholder="What needs to be done?"i]
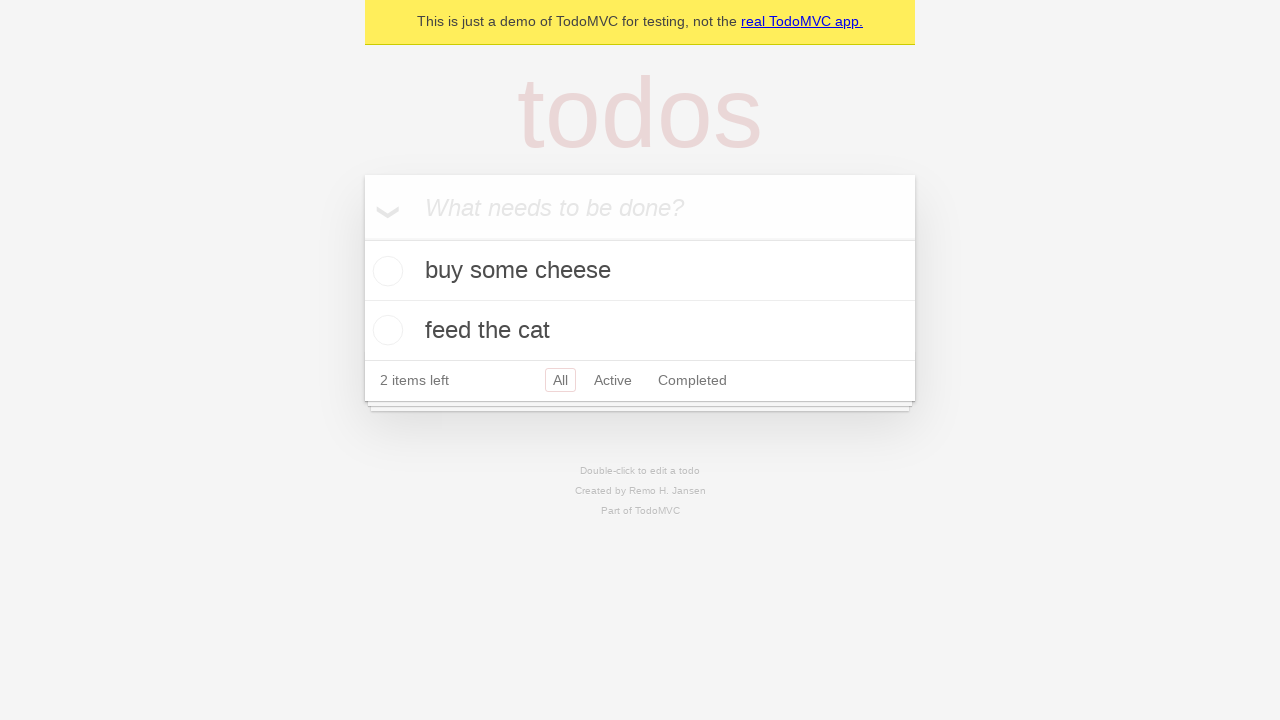

Filled todo input with 'book a doctors appointment' on internal:attr=[placeholder="What needs to be done?"i]
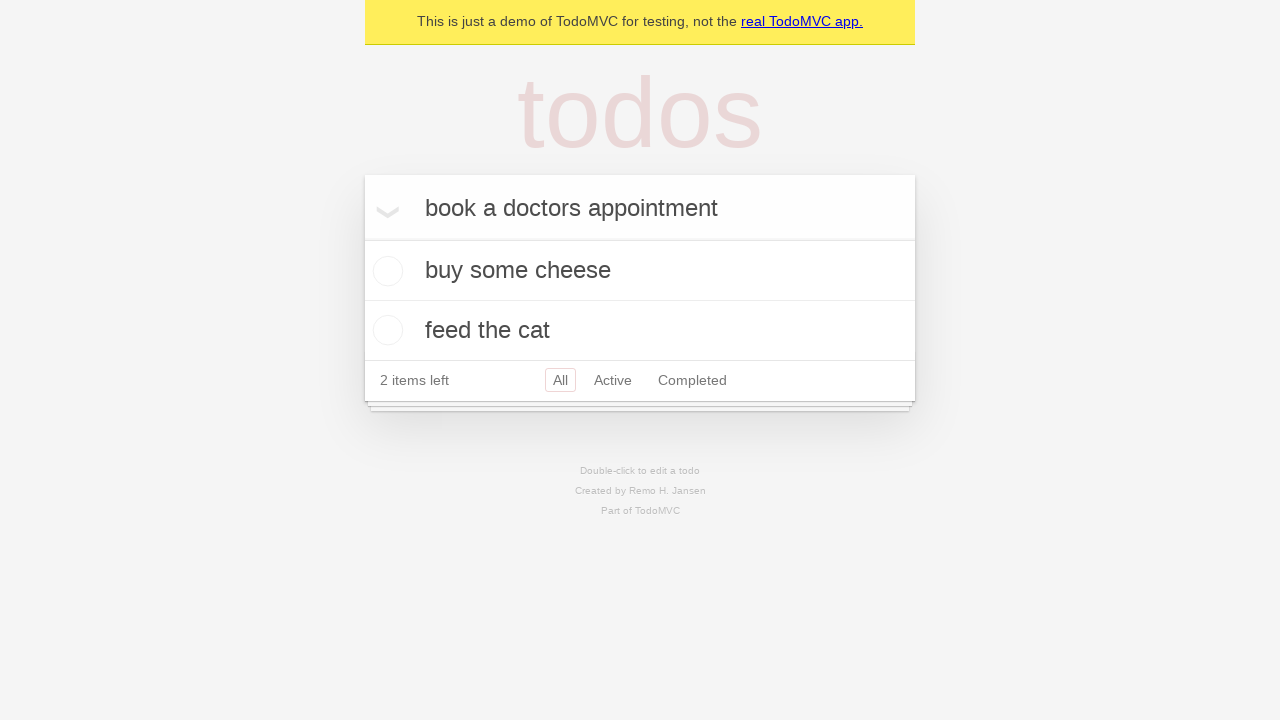

Pressed Enter to create third todo on internal:attr=[placeholder="What needs to be done?"i]
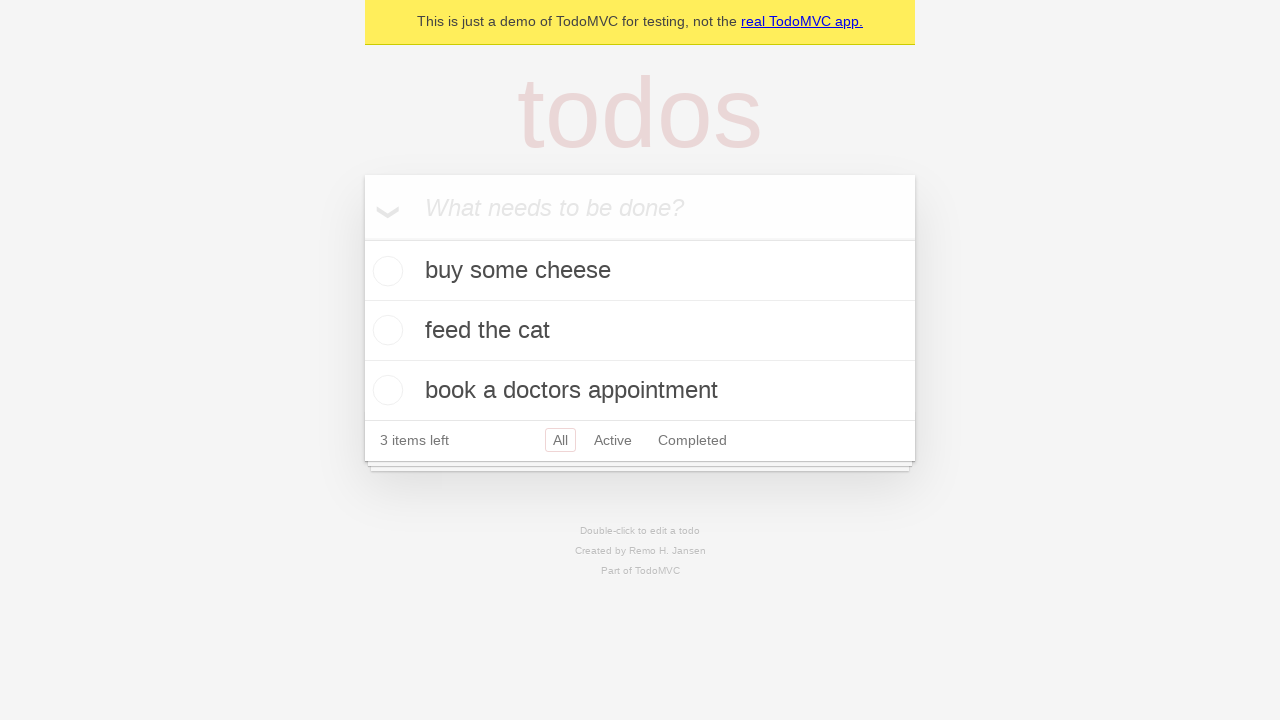

Waited for all 3 todos to be loaded
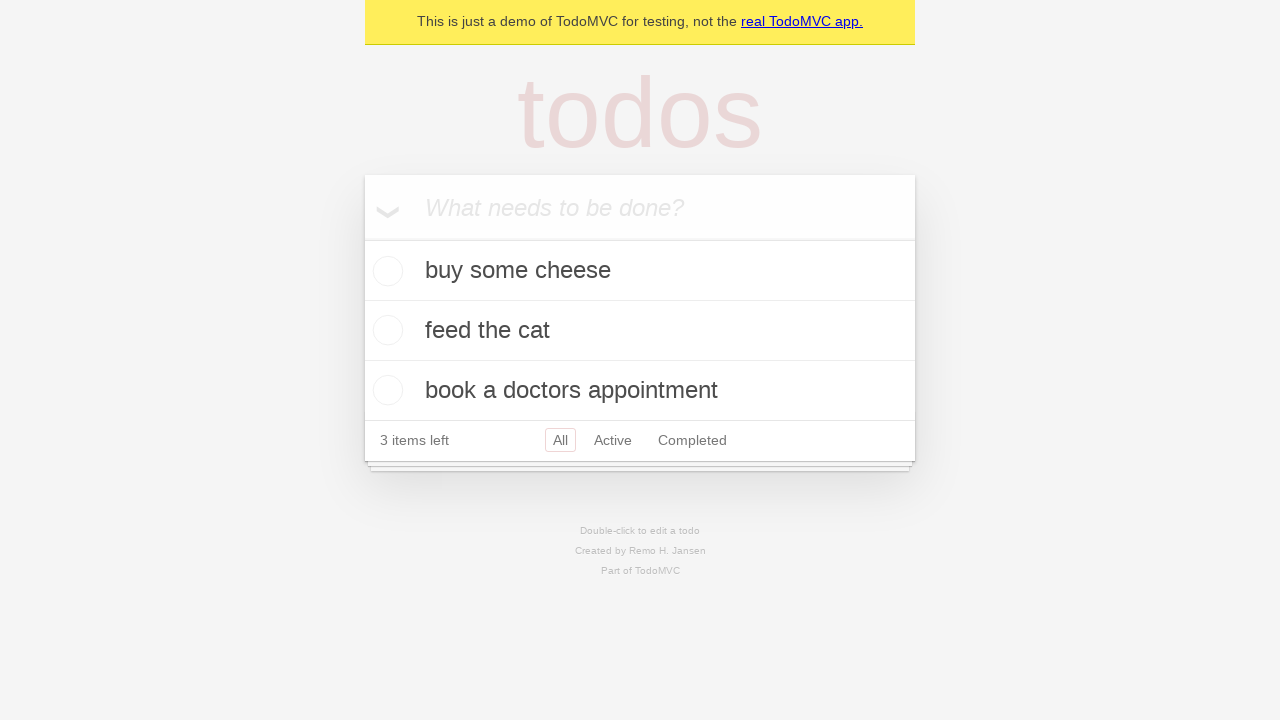

Checked the second todo item at (385, 330) on internal:testid=[data-testid="todo-item"s] >> nth=1 >> internal:role=checkbox
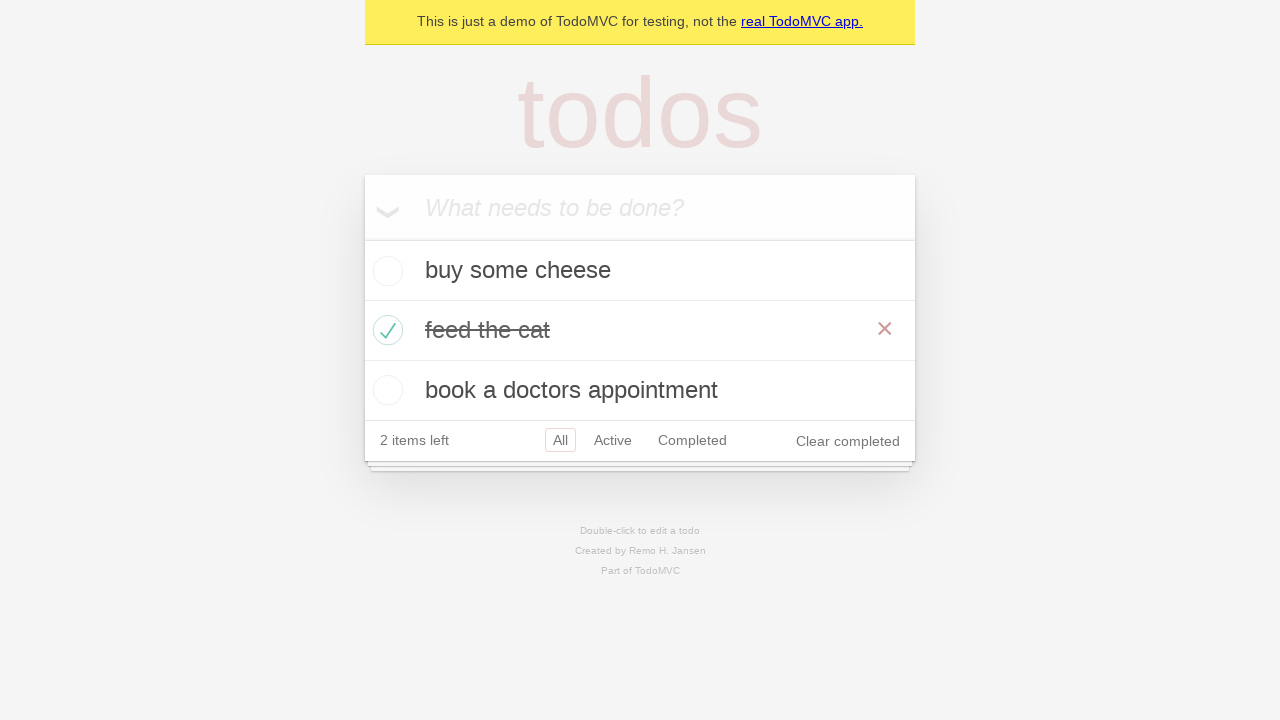

Clicked 'All' filter link at (560, 440) on internal:role=link[name="All"i]
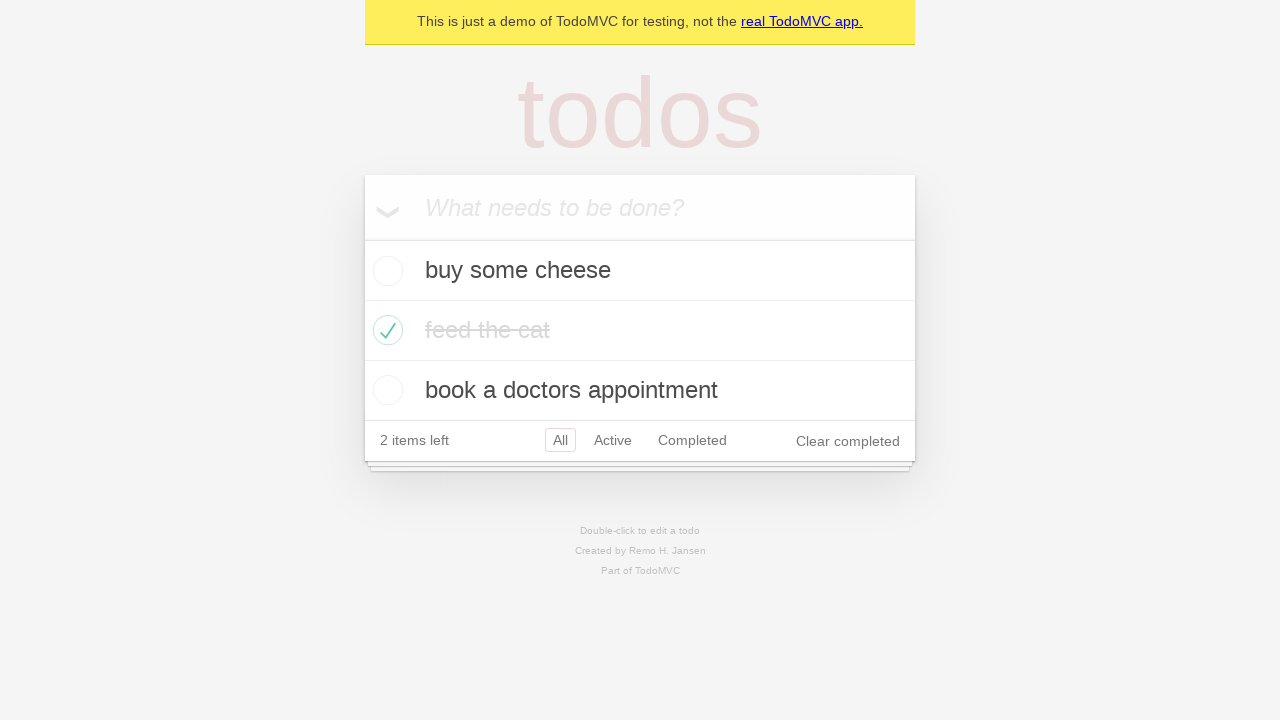

Clicked 'Active' filter link at (613, 440) on internal:role=link[name="Active"i]
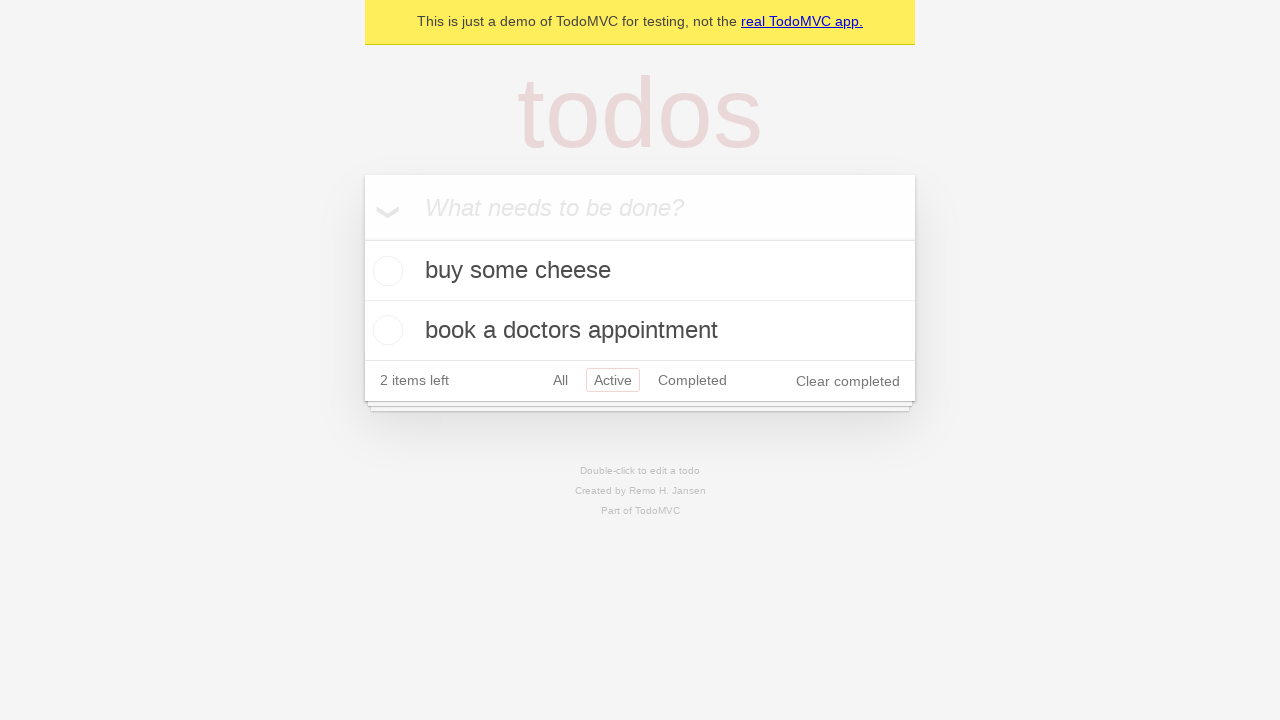

Clicked 'Completed' filter link at (692, 380) on internal:role=link[name="Completed"i]
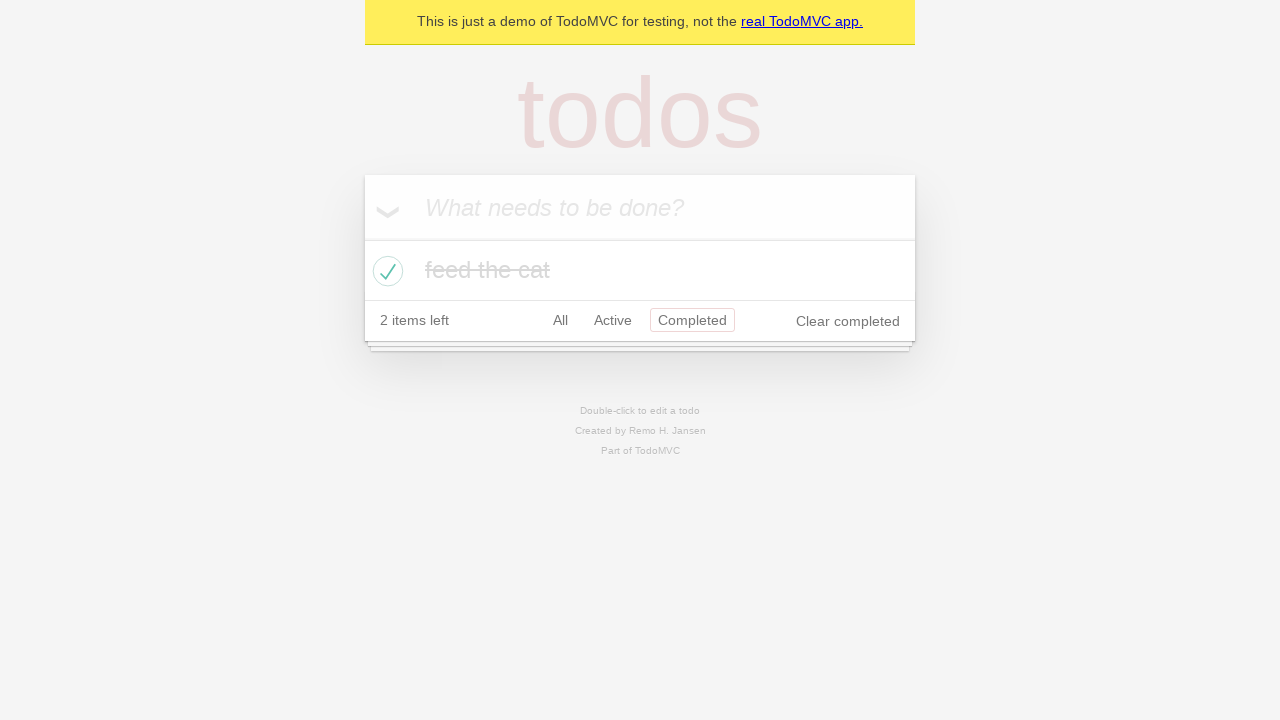

Navigated back to 'Active' filter
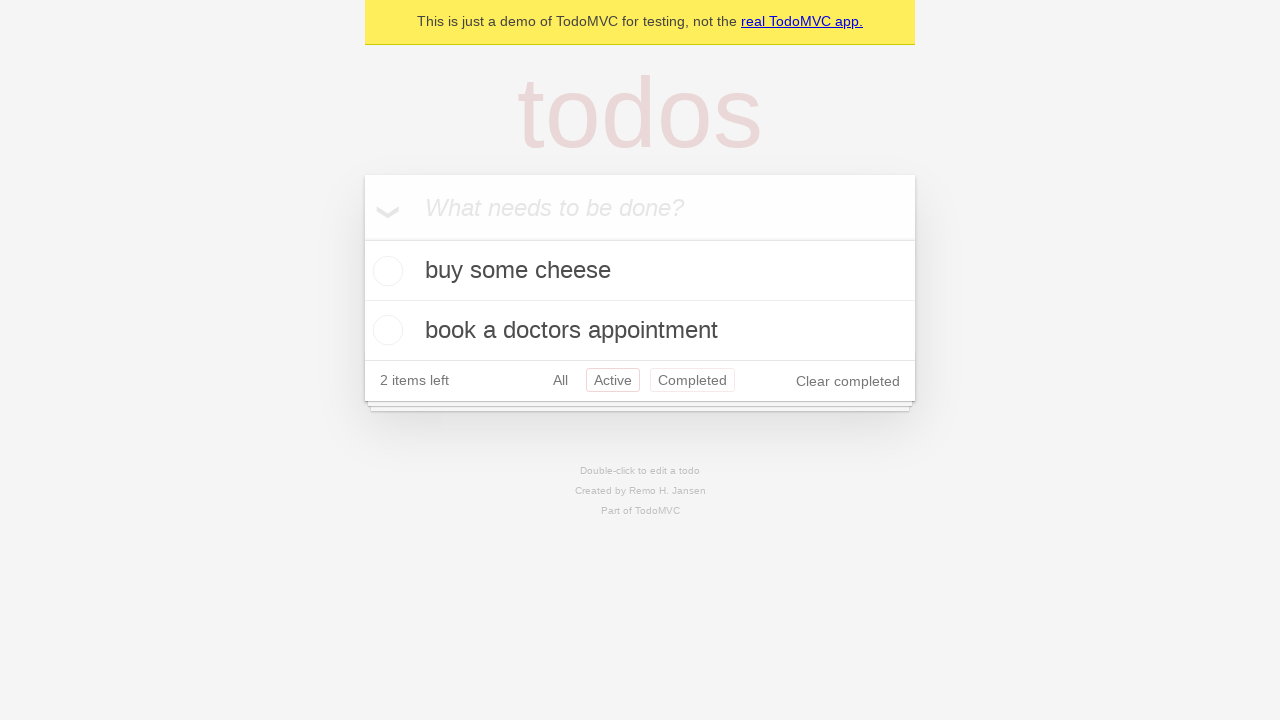

Navigated back to 'All' filter
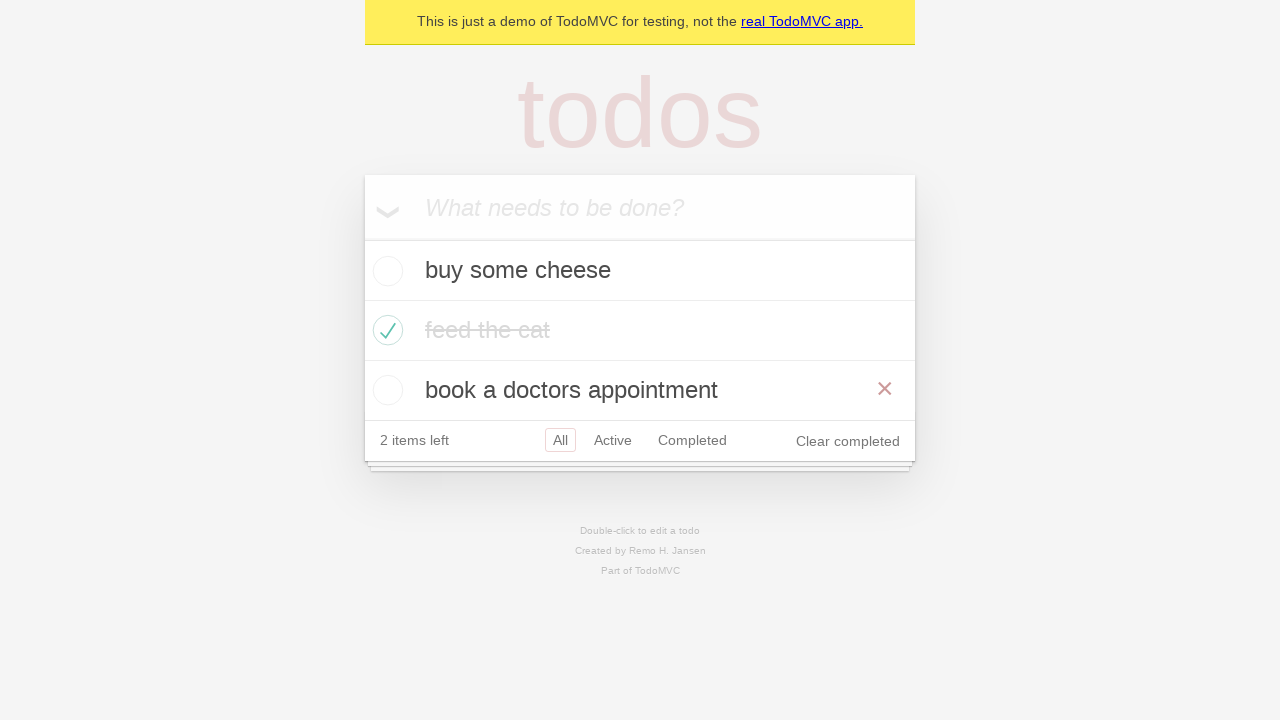

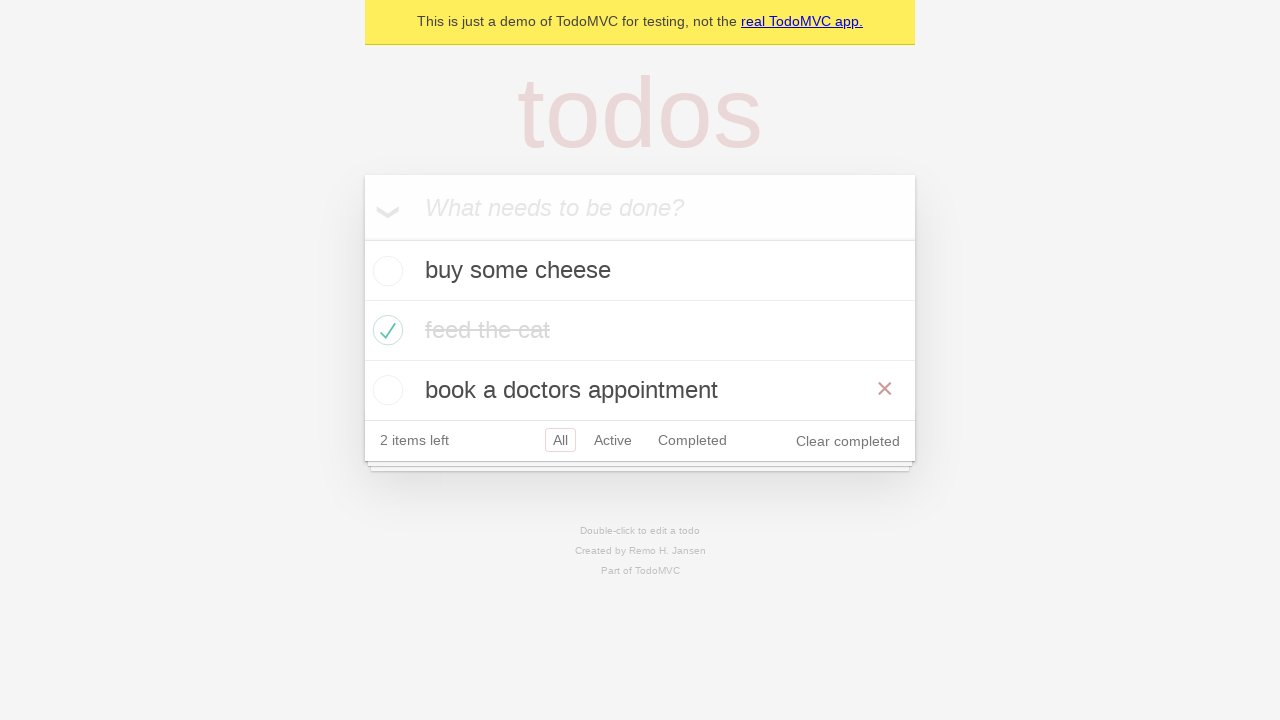